Fills out a simple form with personal information (first name, last name, city, country) and submits it

Starting URL: http://suninjuly.github.io/simple_form_find_task.html

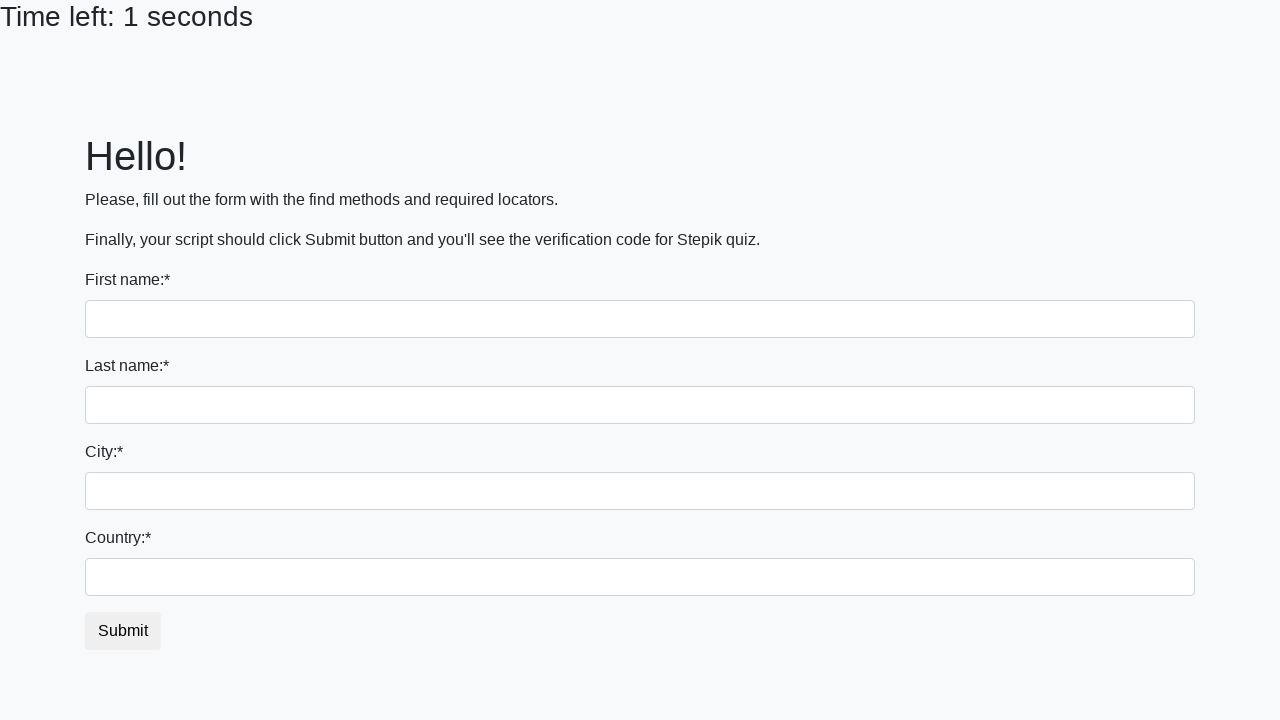

Filled first name field with 'Ilias' on [name='first_name']
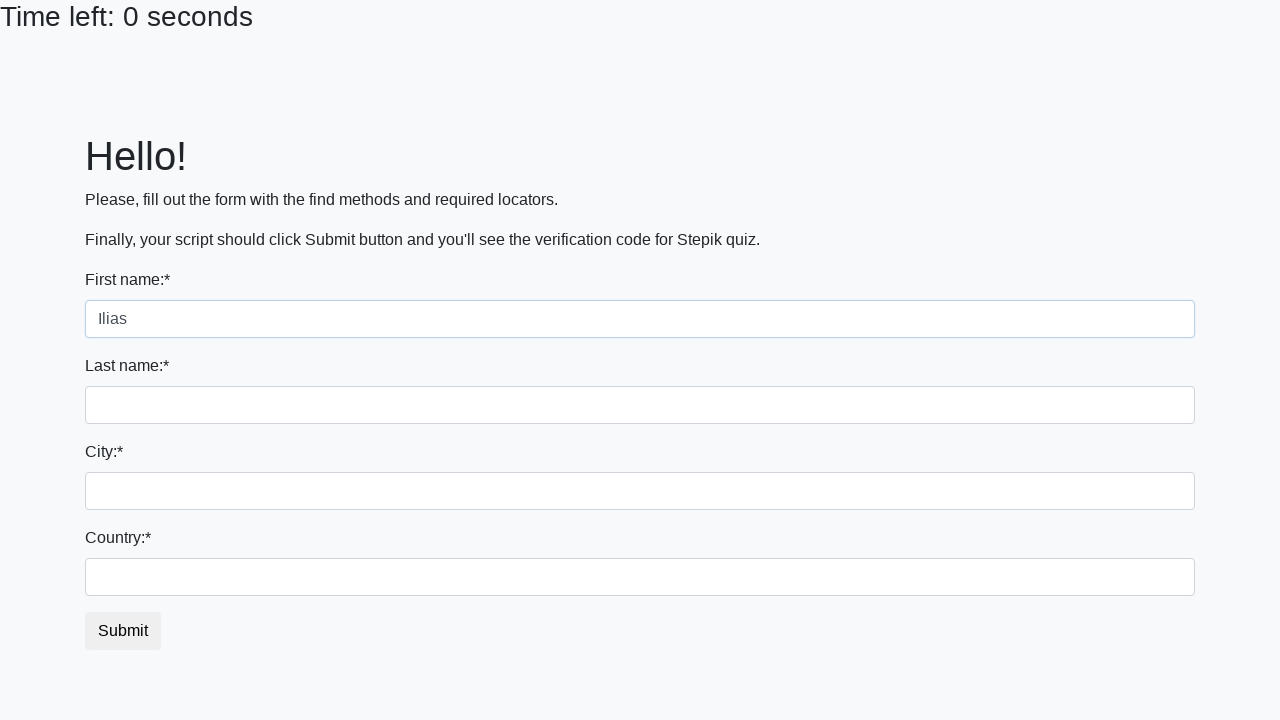

Filled last name field with 'Badretdinov' on [name='last_name']
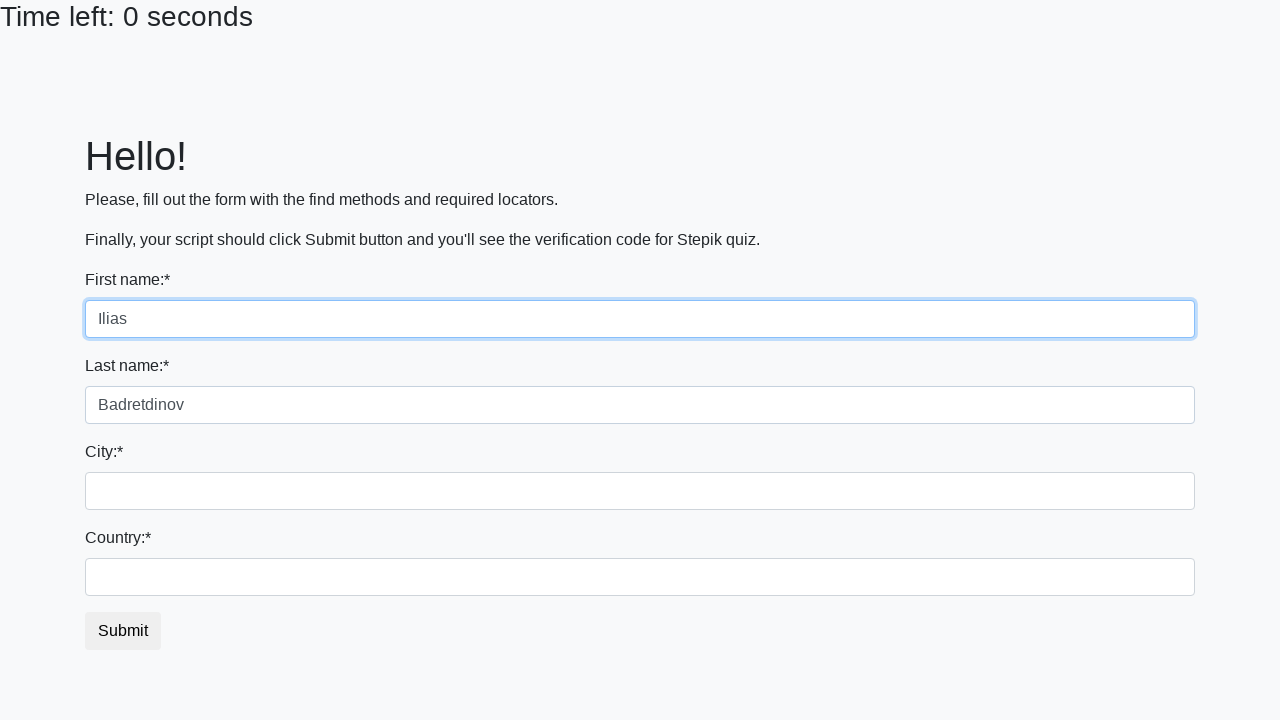

Filled city field with 'Kazan' on .form-control.city
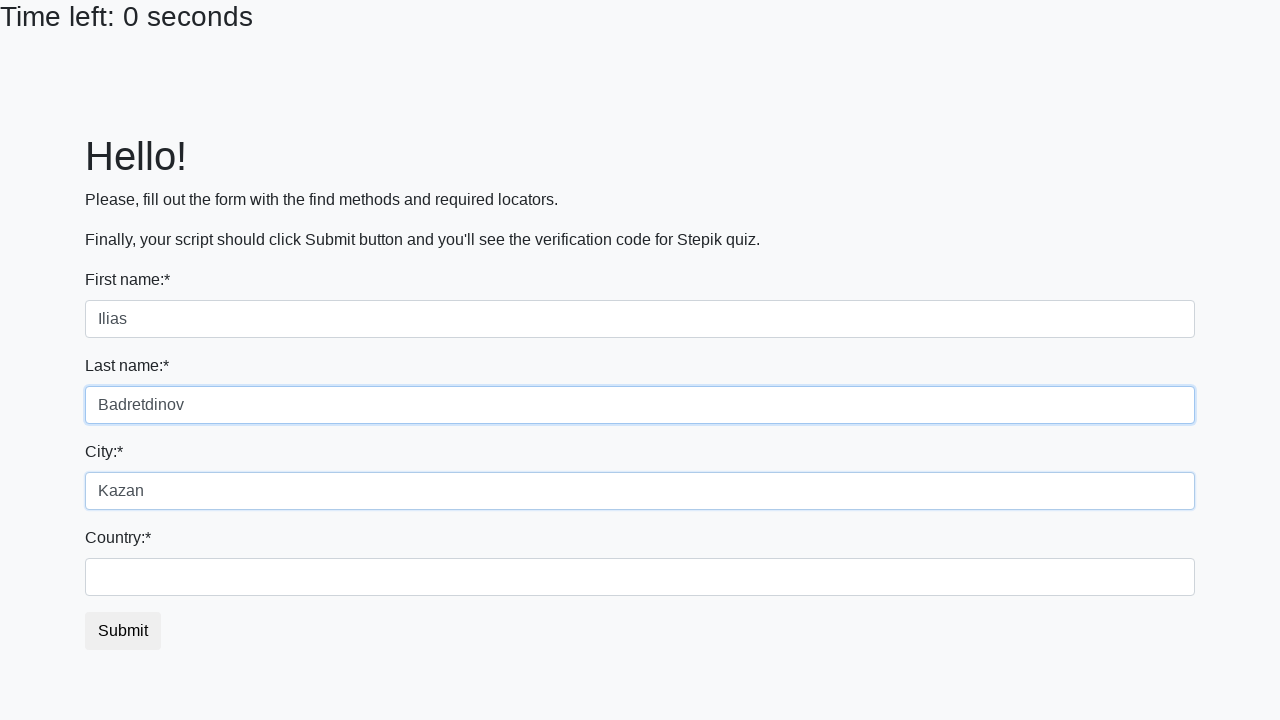

Filled country field with 'Russia' on #country
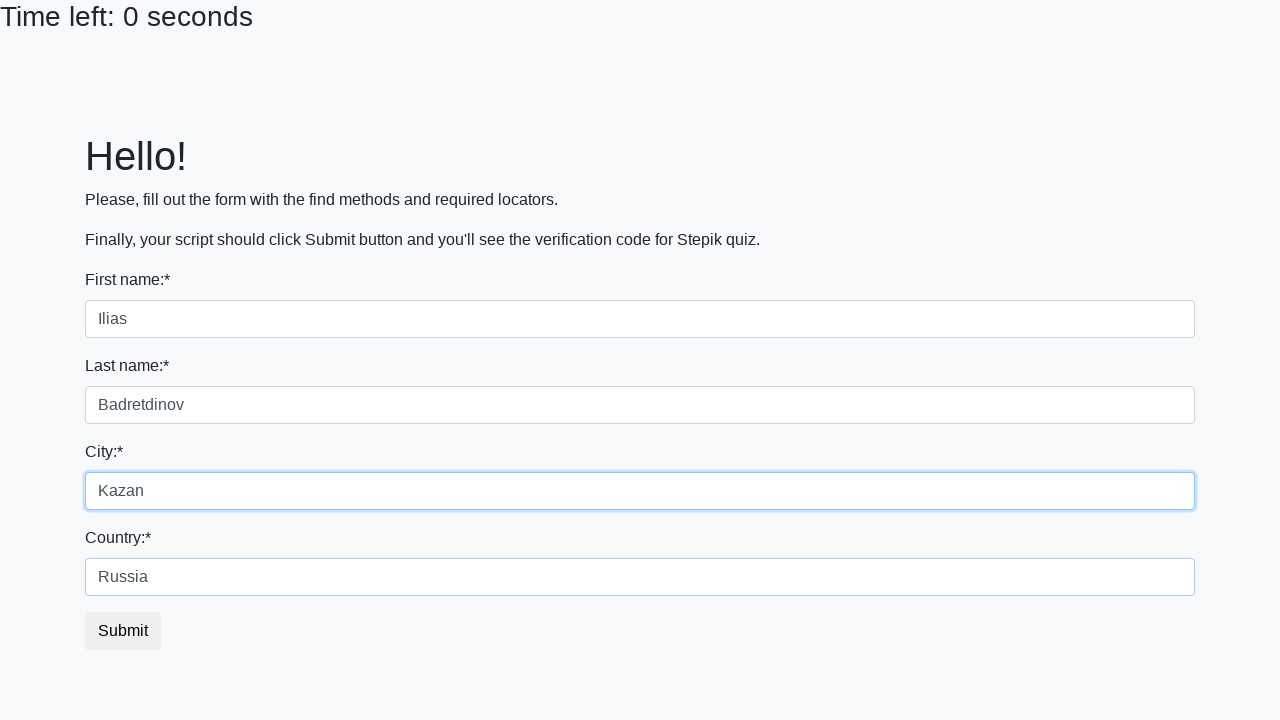

Clicked submit button to submit the form at (123, 631) on #submit_button
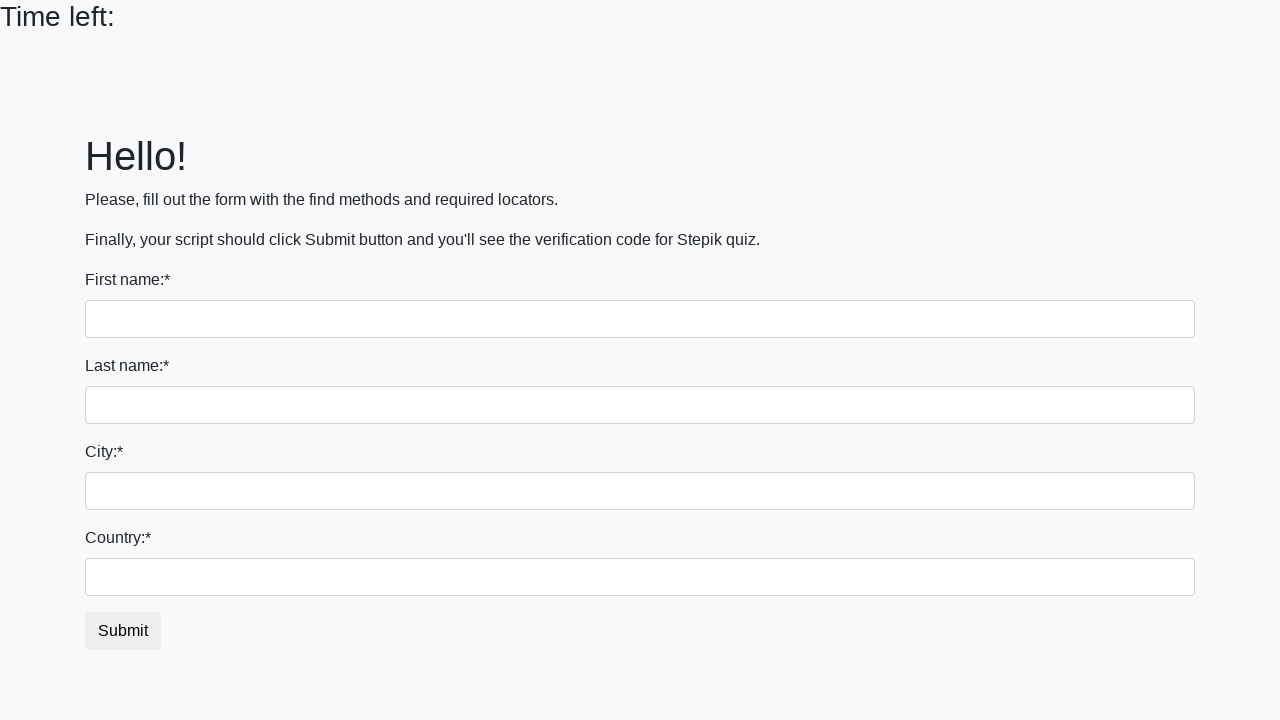

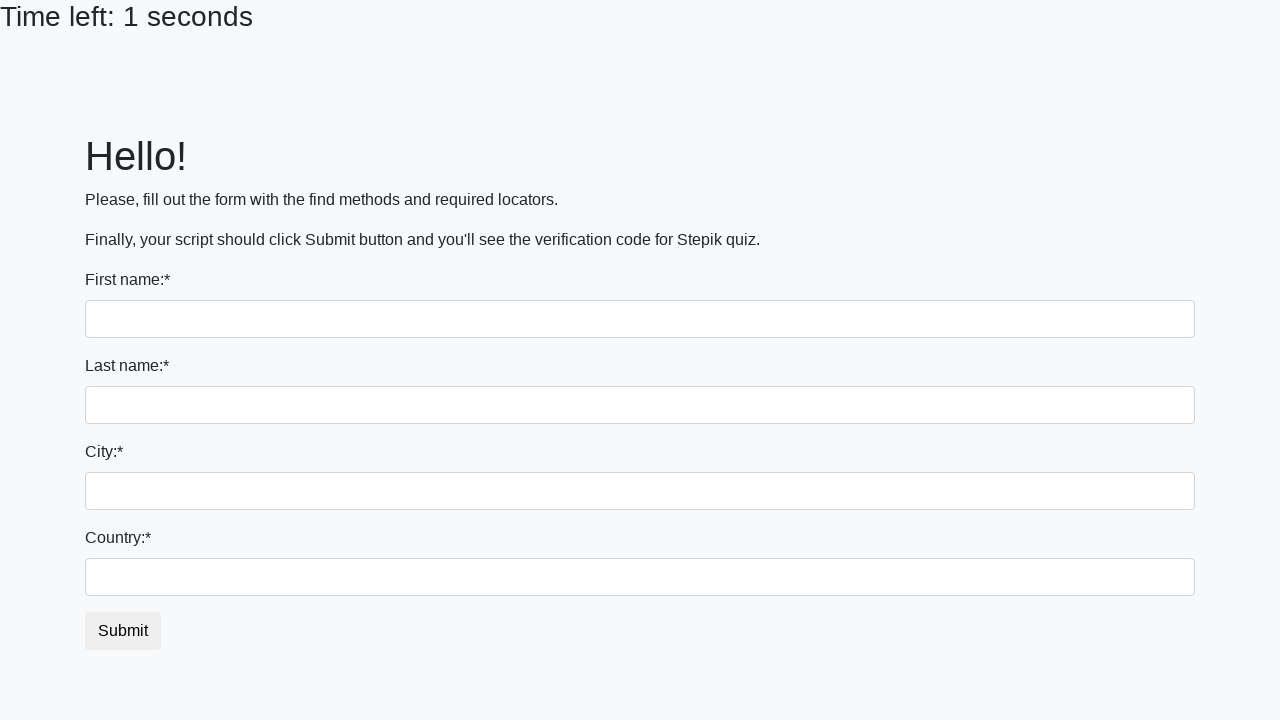